Tests a form submission on DemoQA by filling in full name, email, current address, and permanent address fields, then submitting the form

Starting URL: https://demoqa.com/text-box

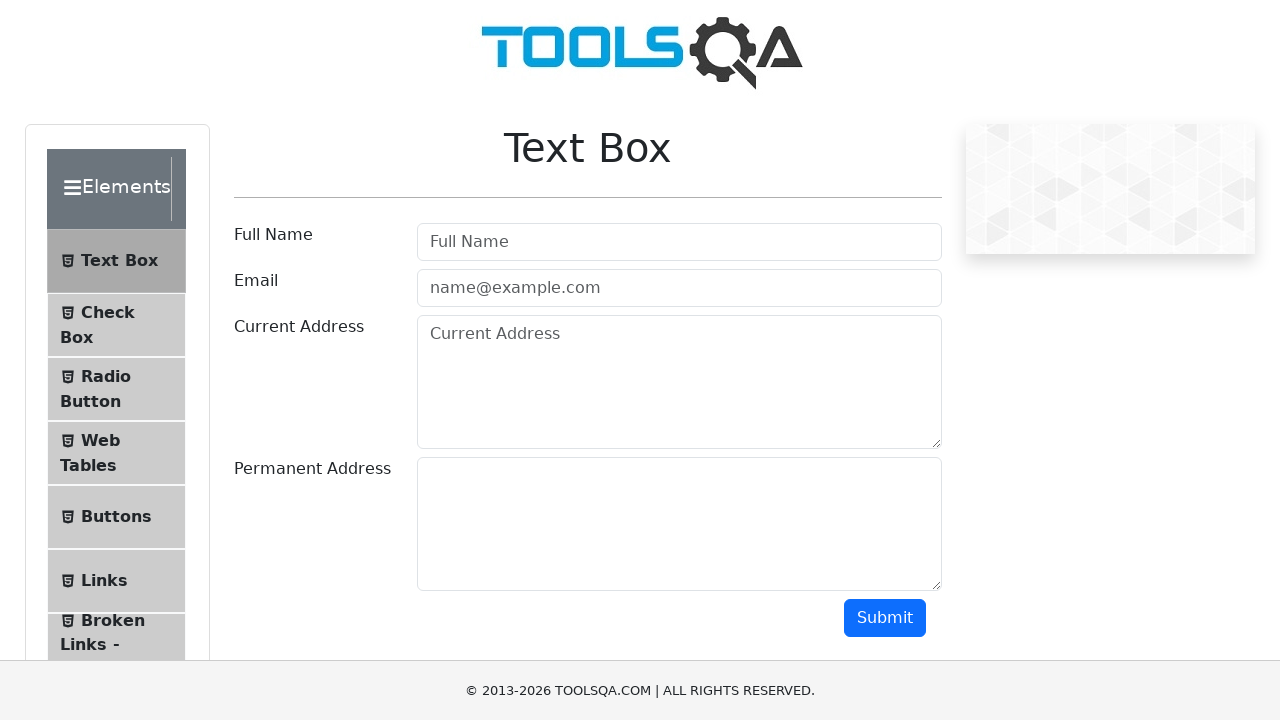

Filled full name field with 'test' on #userName
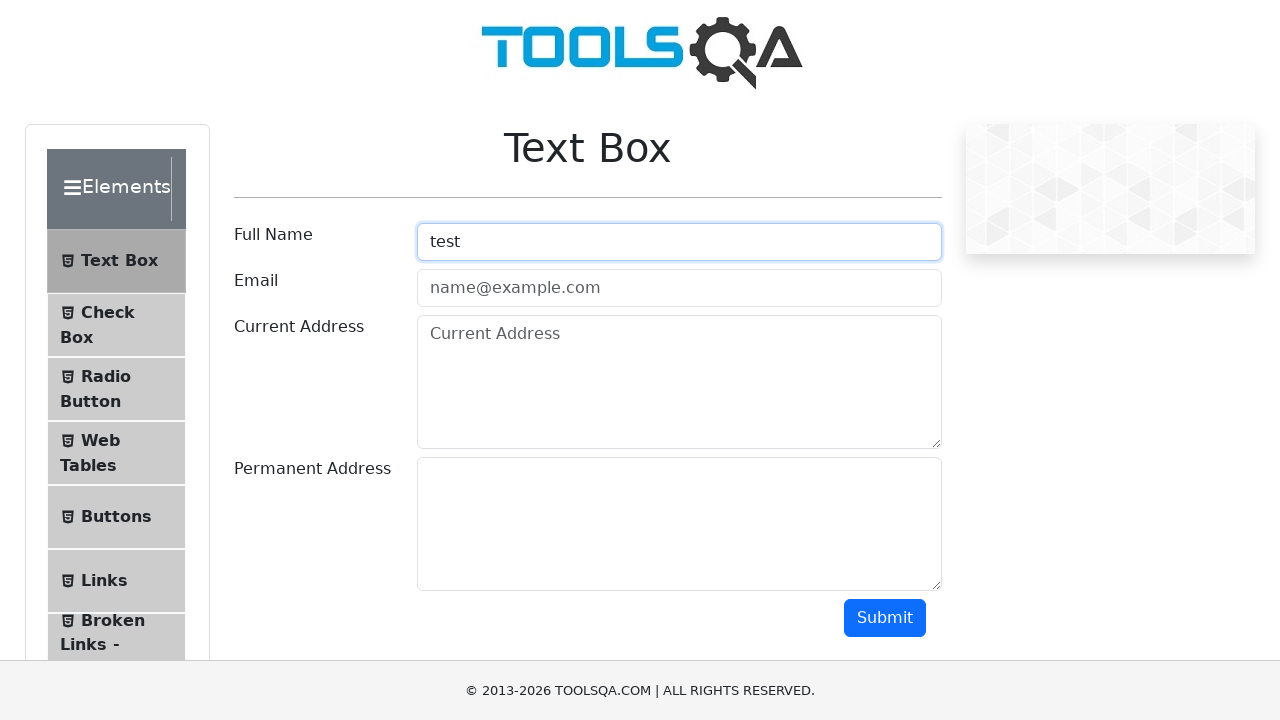

Filled email field with 'test@test.ru' on #userEmail
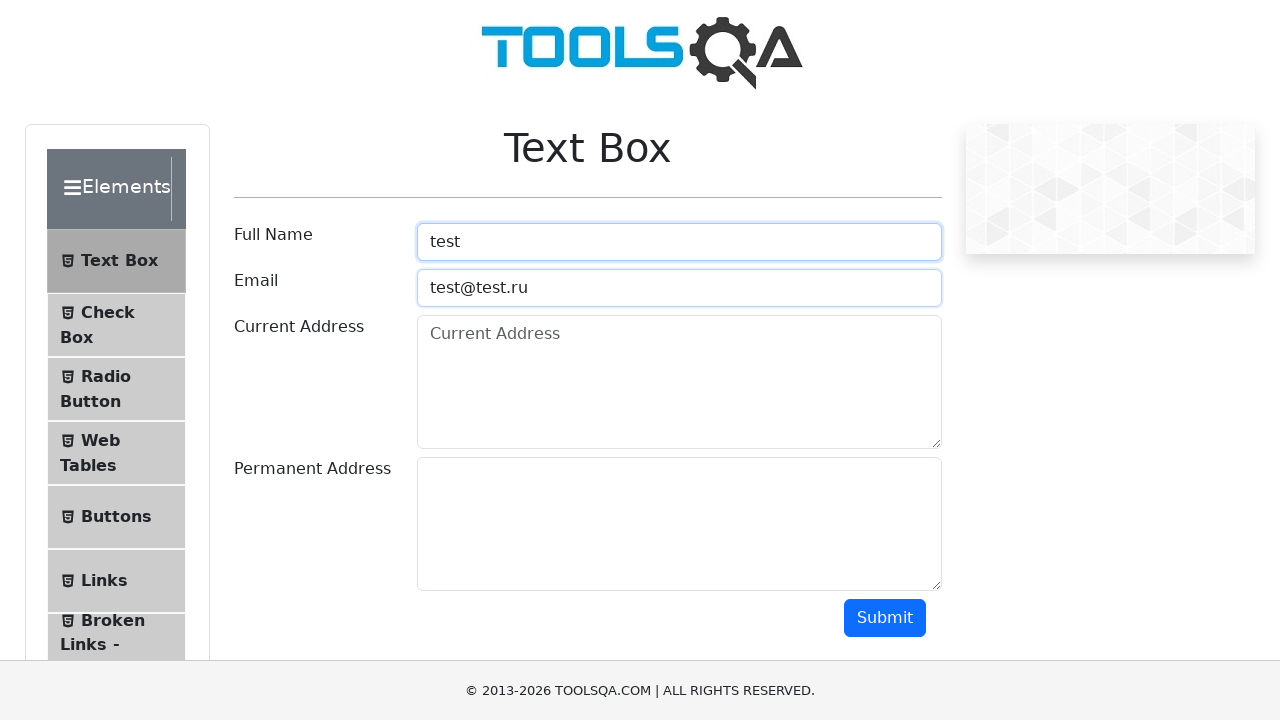

Filled current address field with 'city street' on #currentAddress
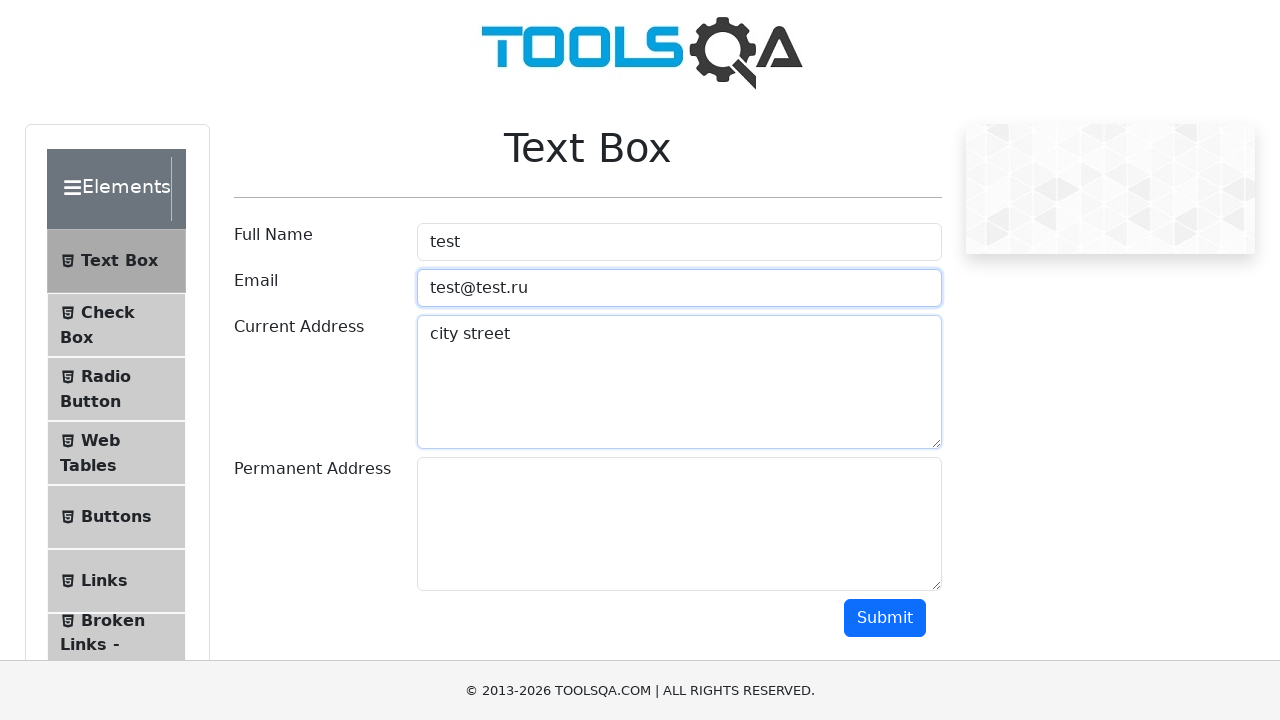

Filled permanent address field with 'city 1 street 1' on #permanentAddress
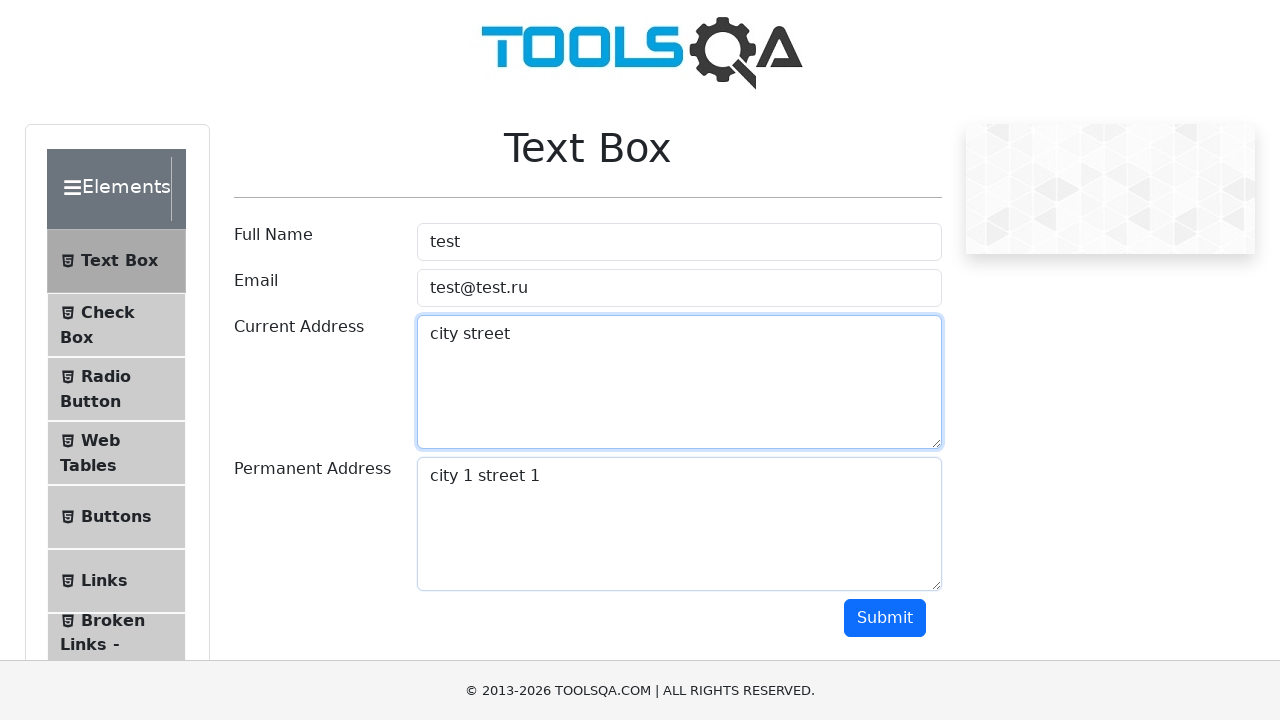

Scrolled down 3000 pixels to reveal submit button
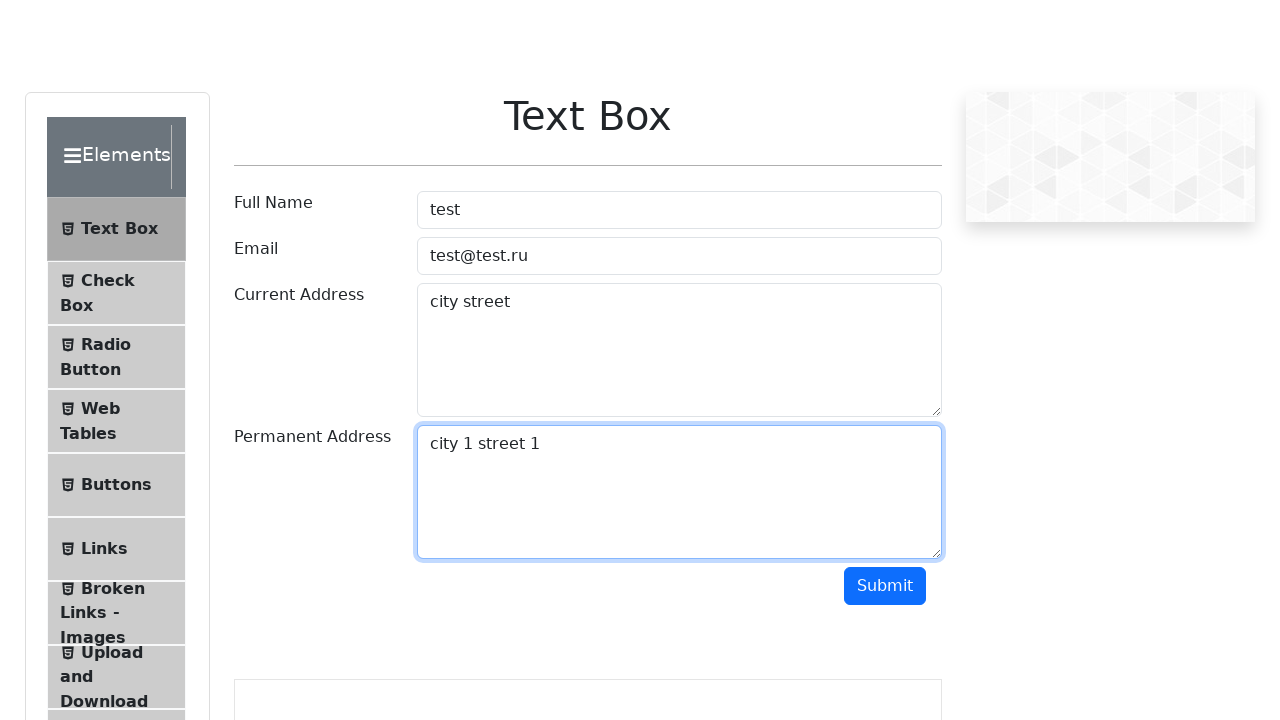

Clicked submit button to submit the form at (885, 360) on #submit
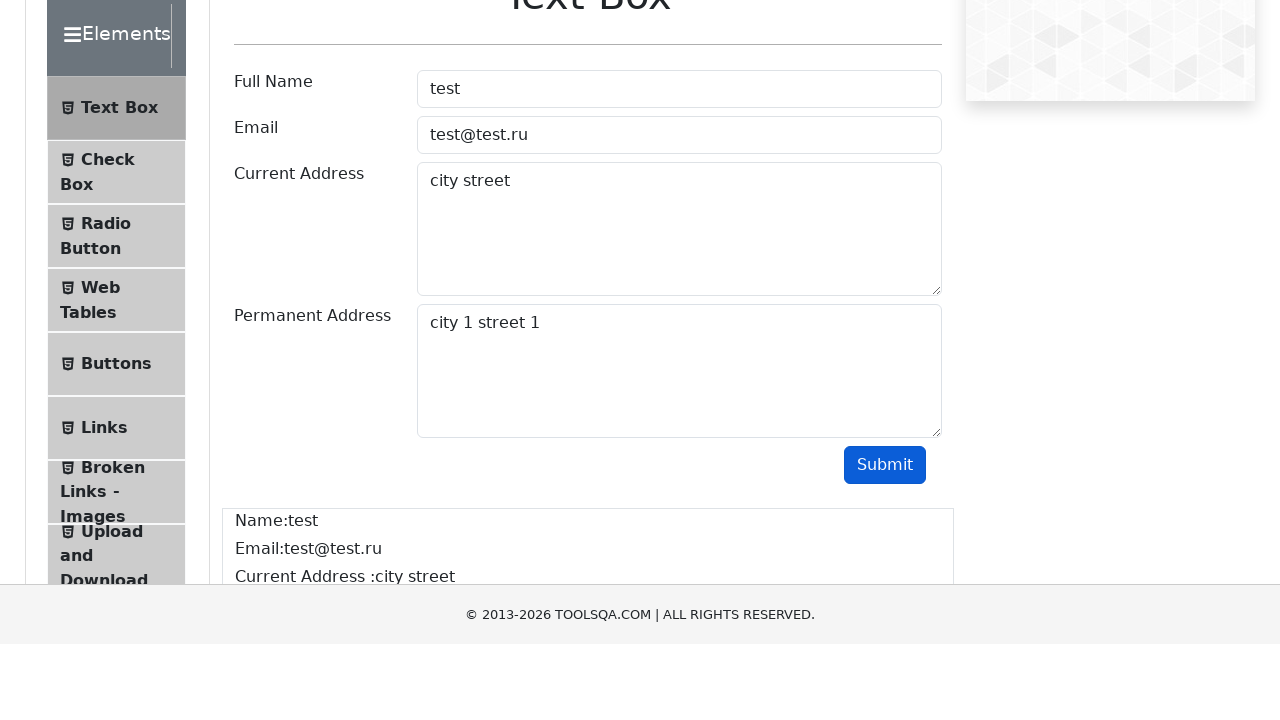

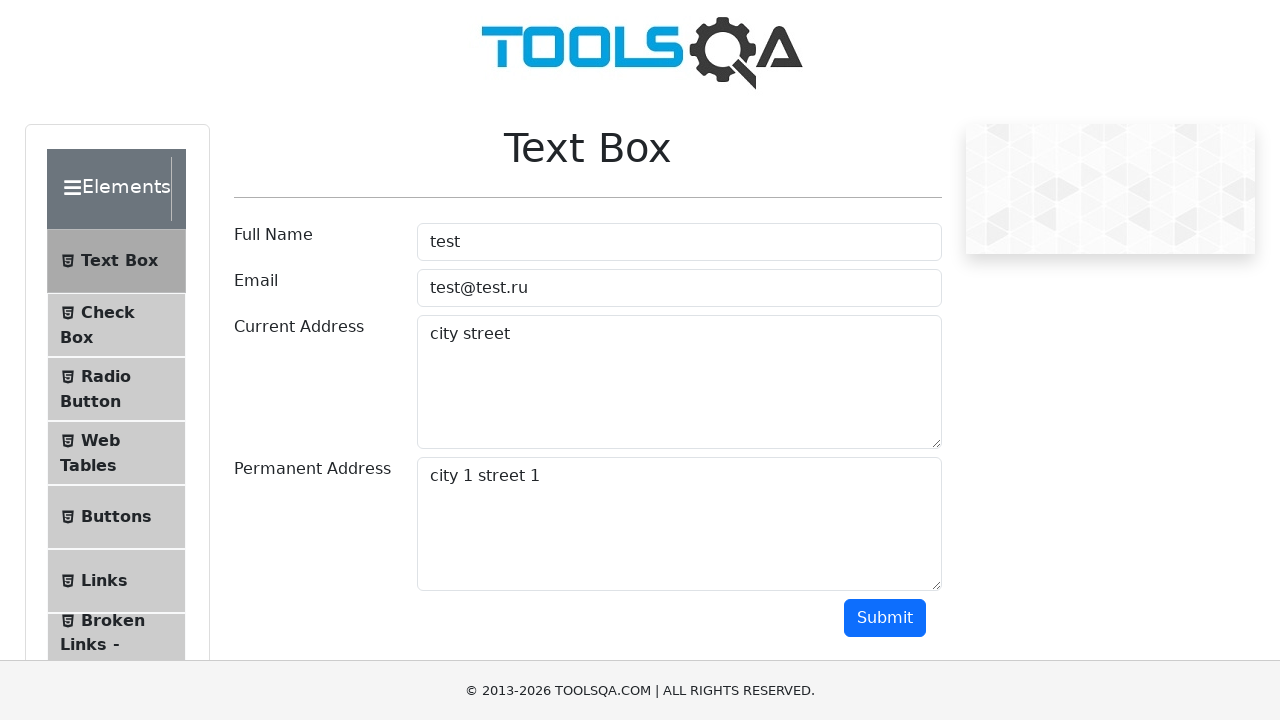